Tests the dropdown sorting functionality on BrowserStack demo site by selecting "Lowest to highest" option from the sort dropdown

Starting URL: https://www.bstackdemo.com/

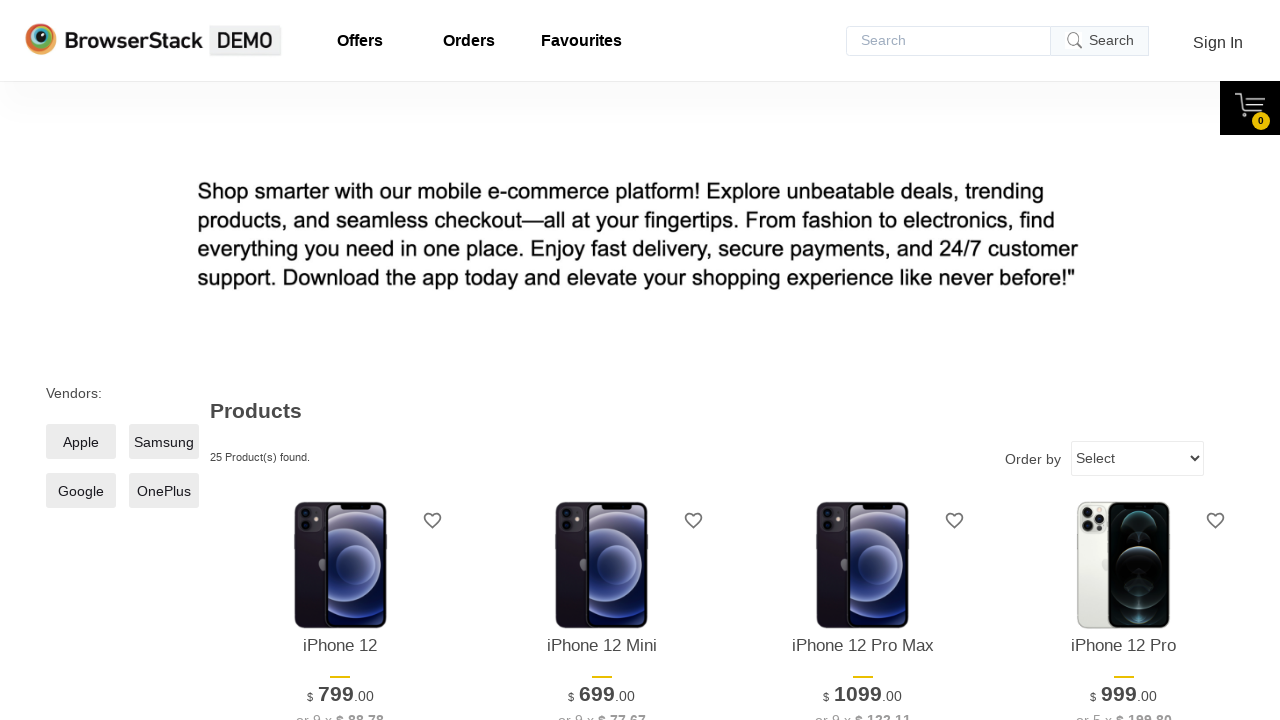

Clicked on the sort dropdown to open it at (1138, 458) on select
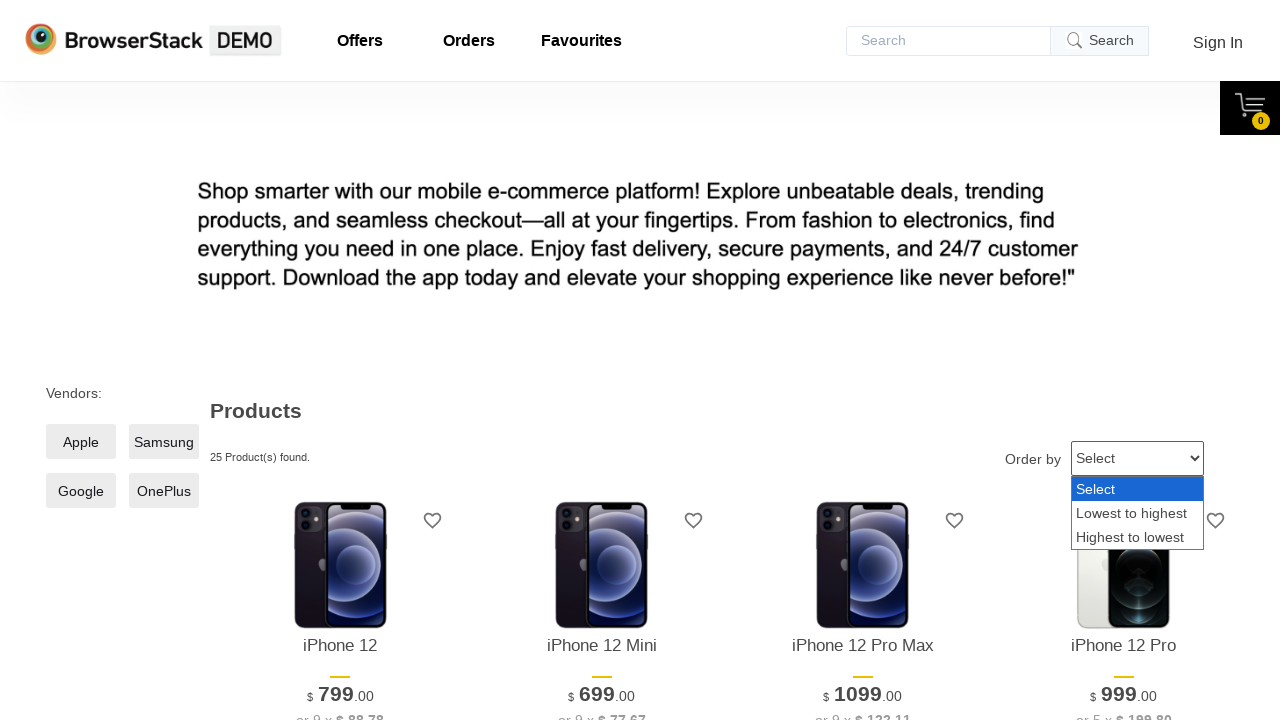

Selected 'Lowest to highest' option from the sort dropdown on select
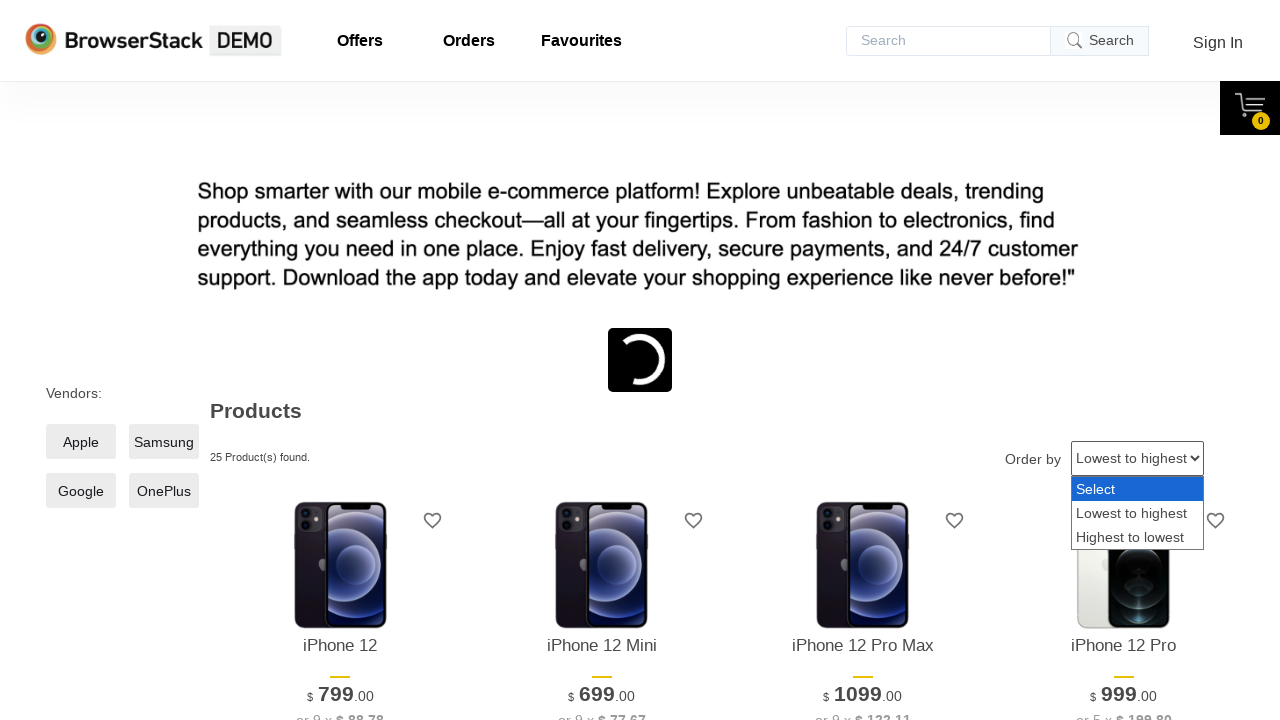

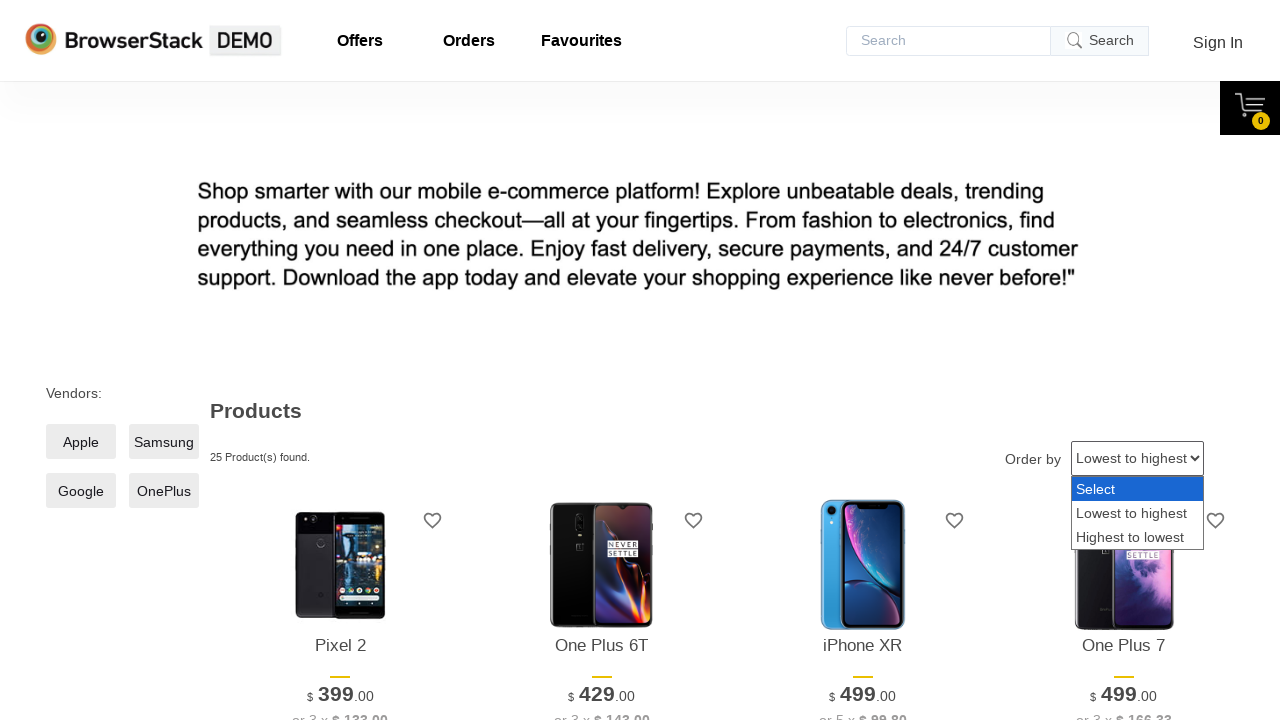